Tests navigation using link text locator by clicking on the Registration link

Starting URL: https://seleniumjavalocators.neocities.org/

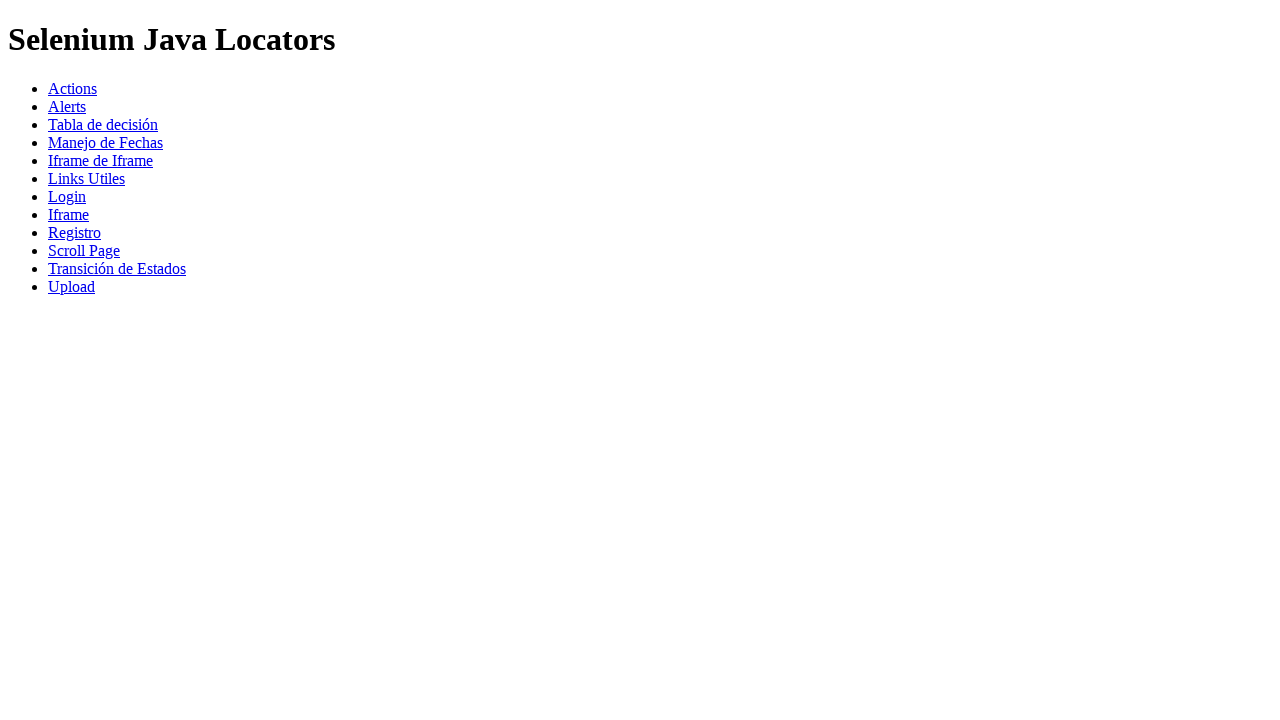

Clicked on Registration link using link text locator at (74, 232) on text=Registro
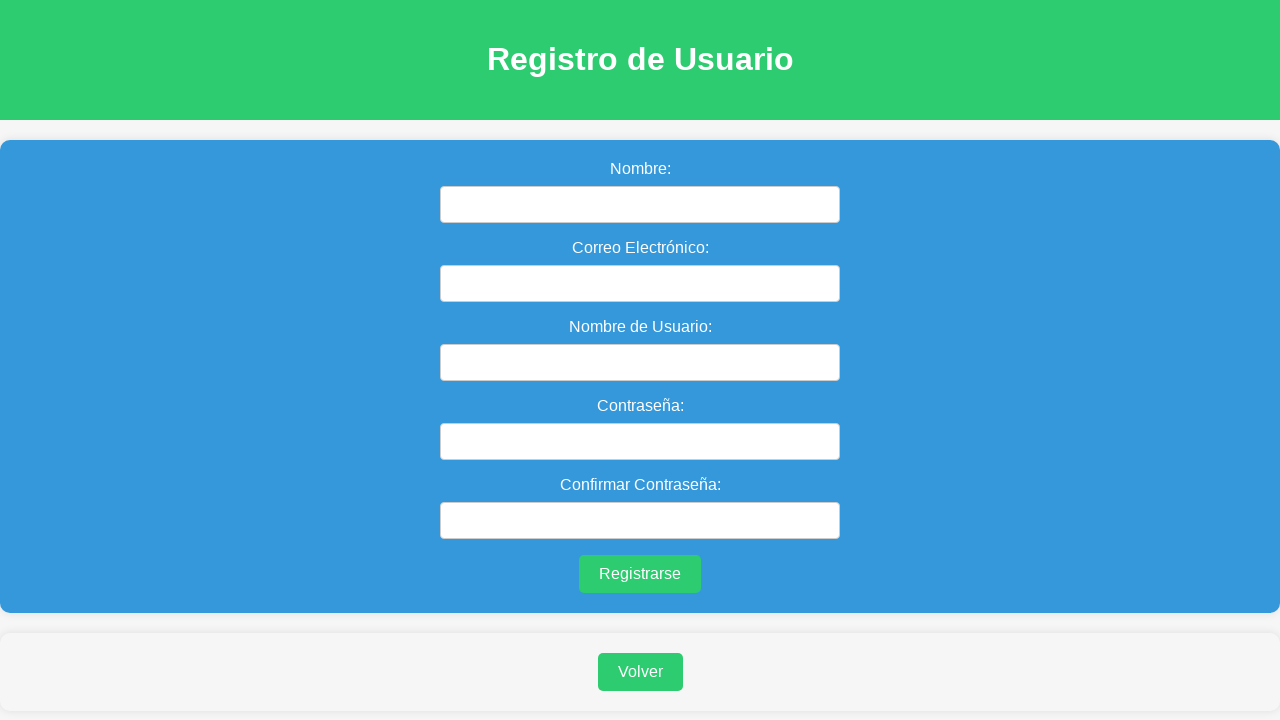

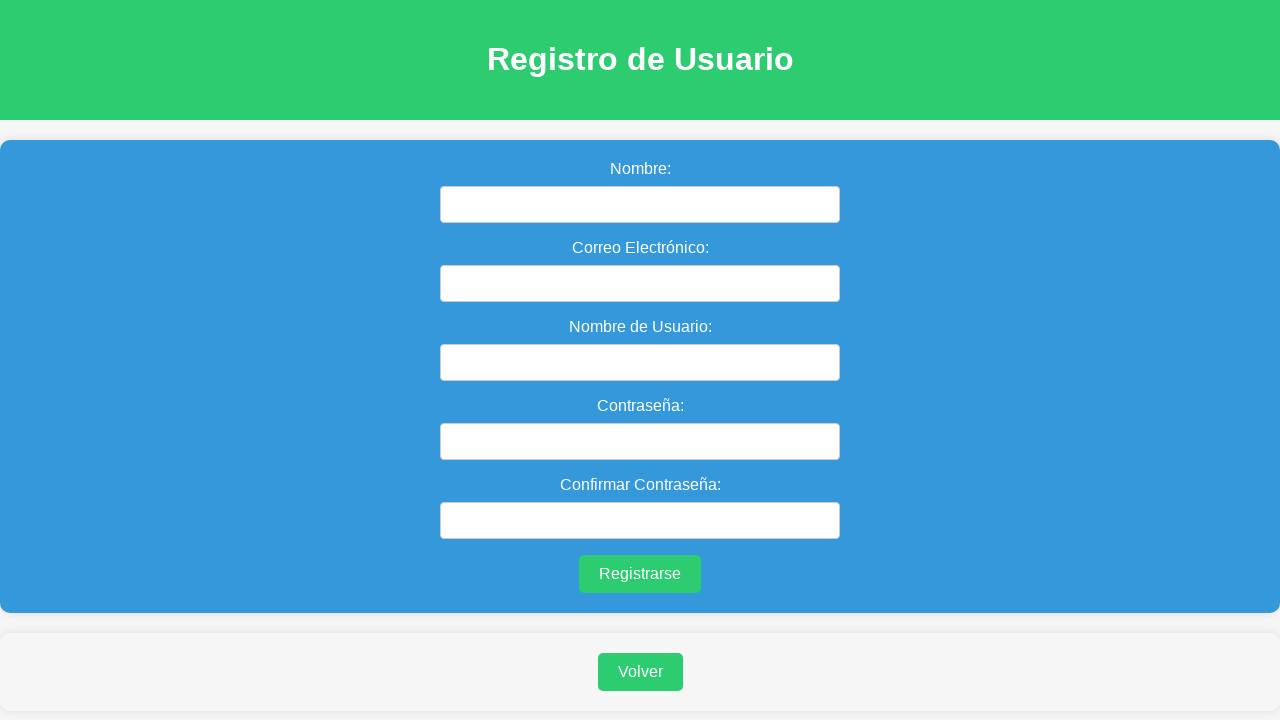